Tests deleting a todo item by hovering over it and clicking the destroy button, then verifies it is no longer visible

Starting URL: https://todomvc.com/examples/react/dist/

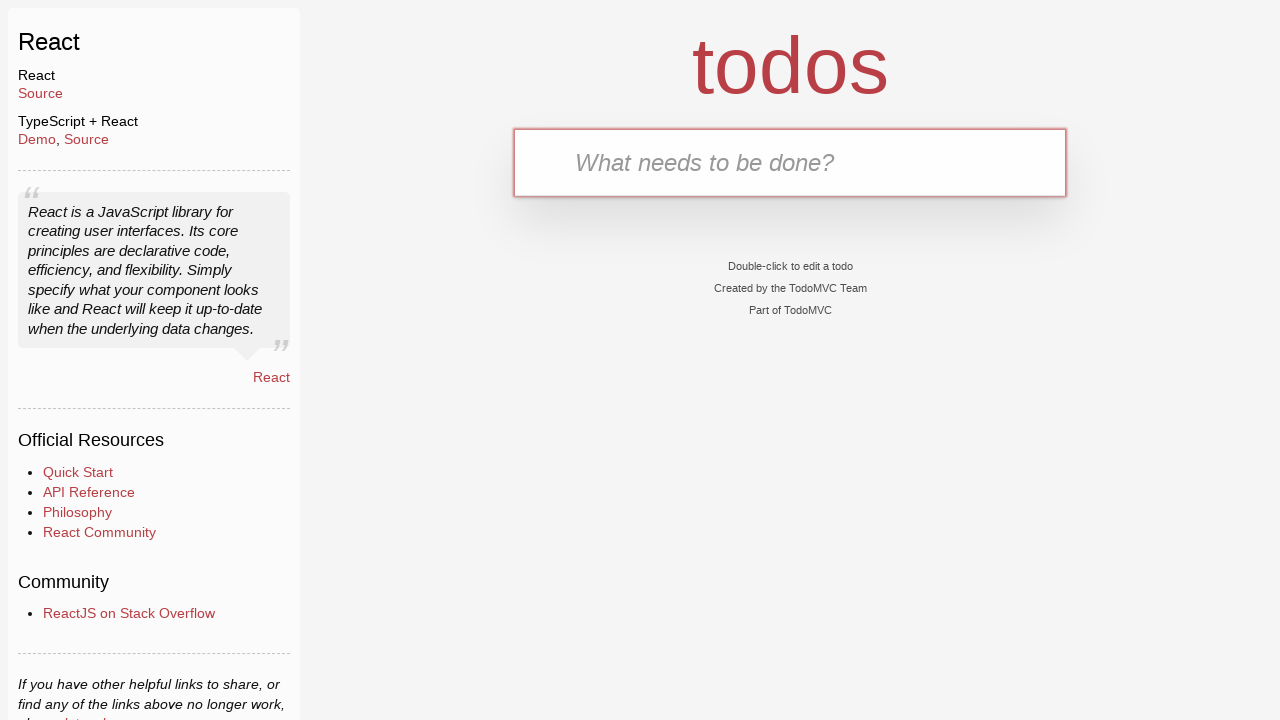

Filled new todo input with 'Delete me' on .new-todo
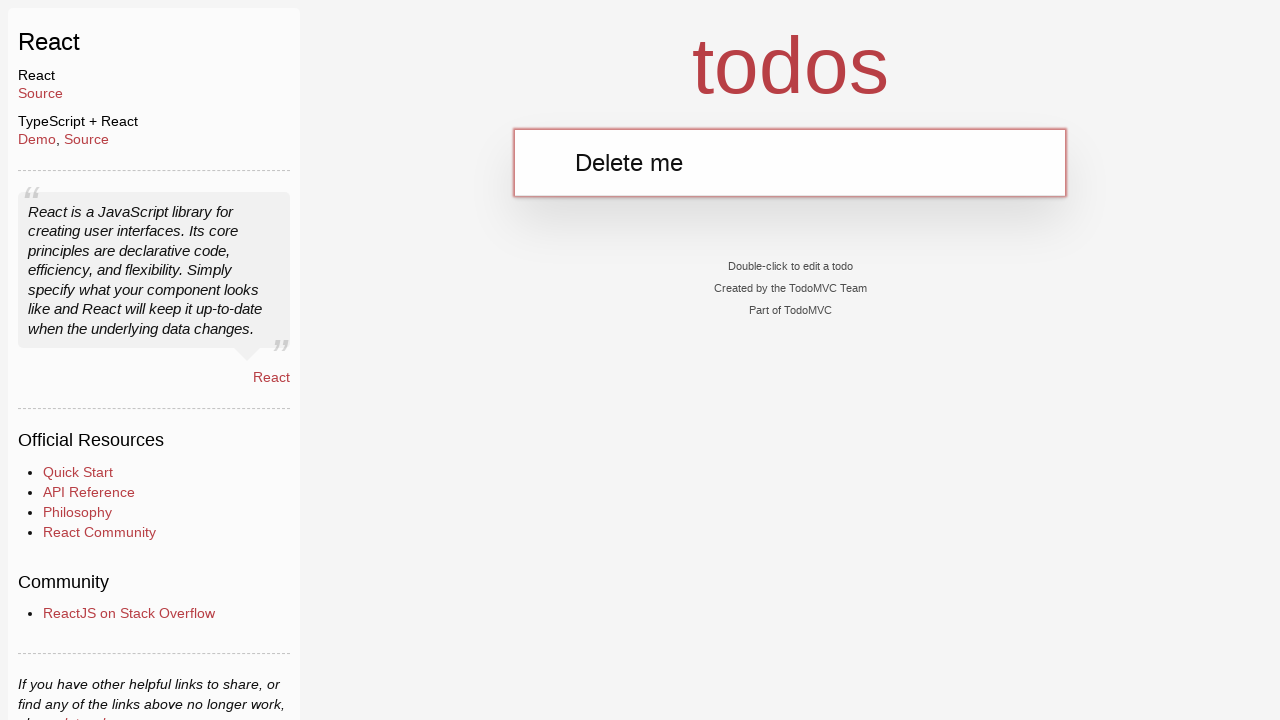

Pressed Enter to create the todo item on .new-todo
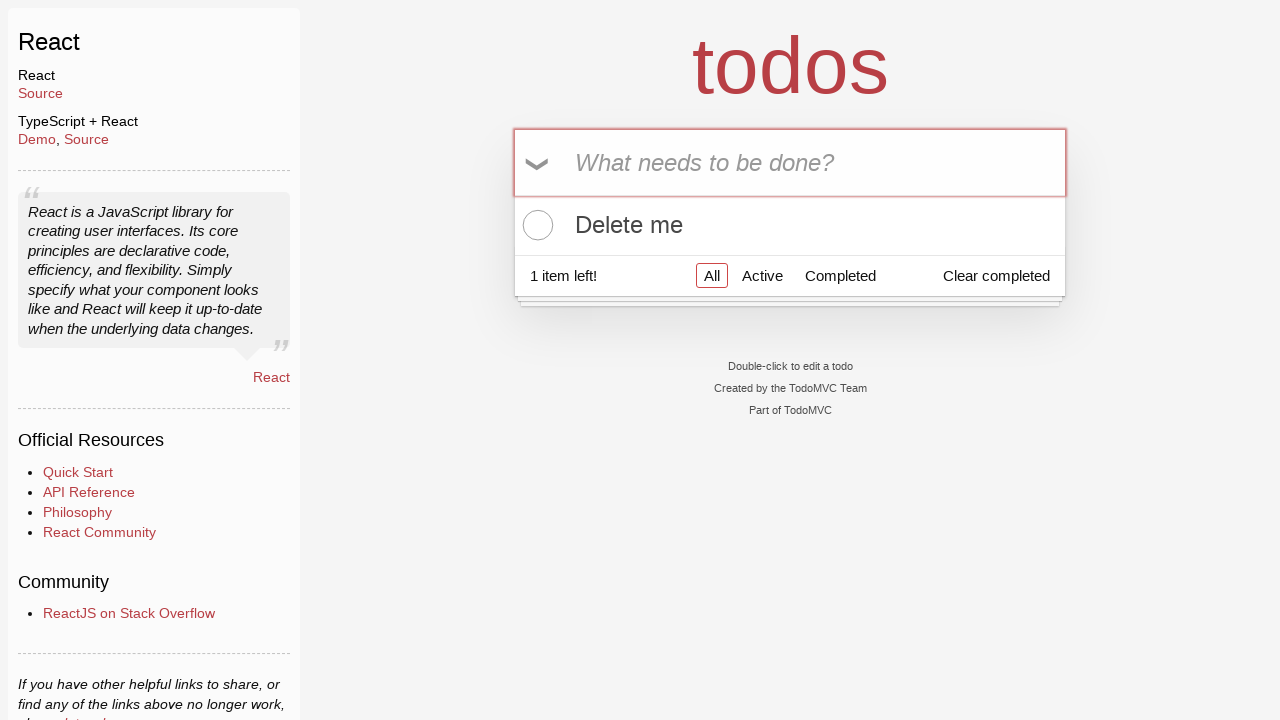

Verified new todo item 'Delete me' appeared in the list
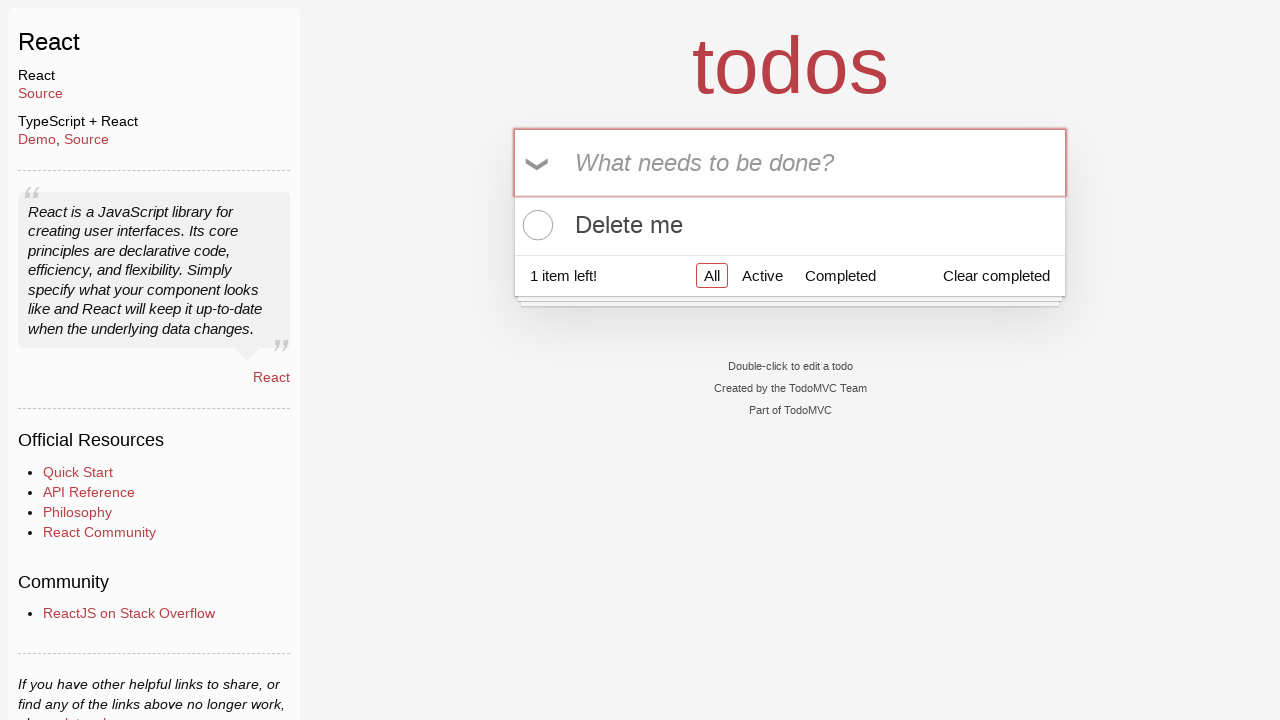

Hovered over todo item to reveal delete button at (790, 225) on .todo-list li:has-text('Delete me')
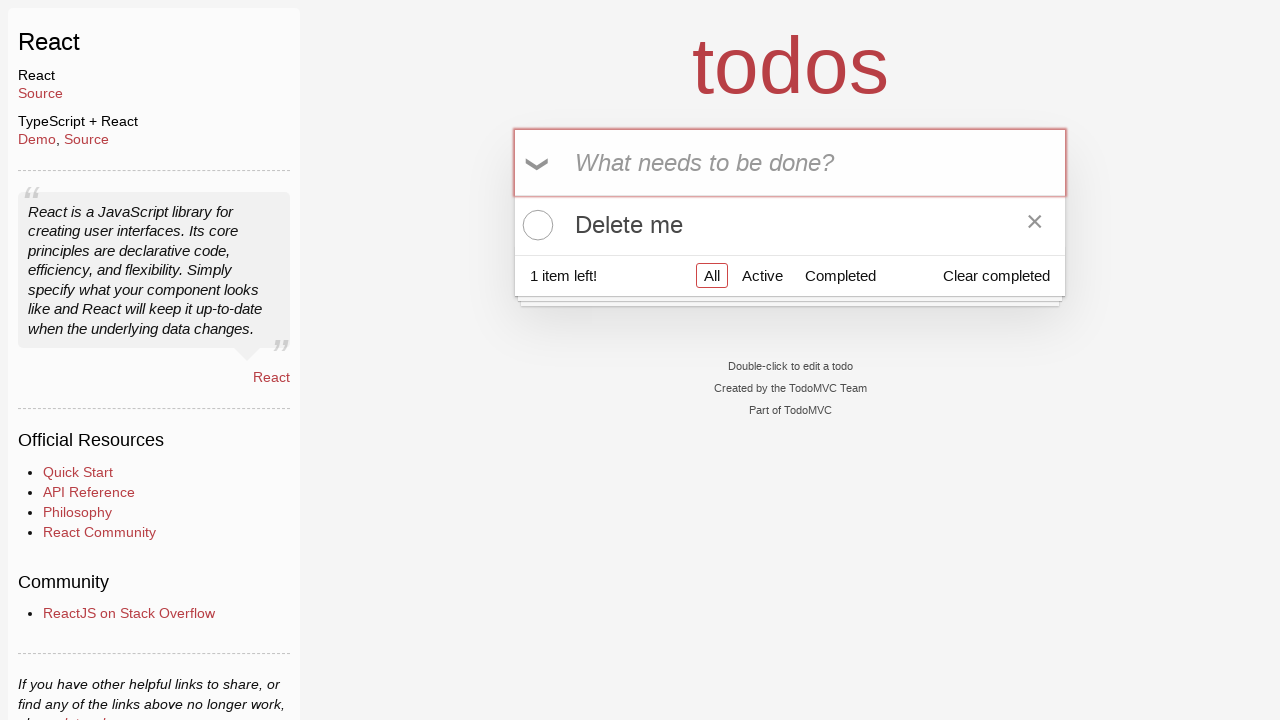

Clicked the destroy button to delete the todo at (1035, 225) on .todo-list li:has-text('Delete me') .destroy
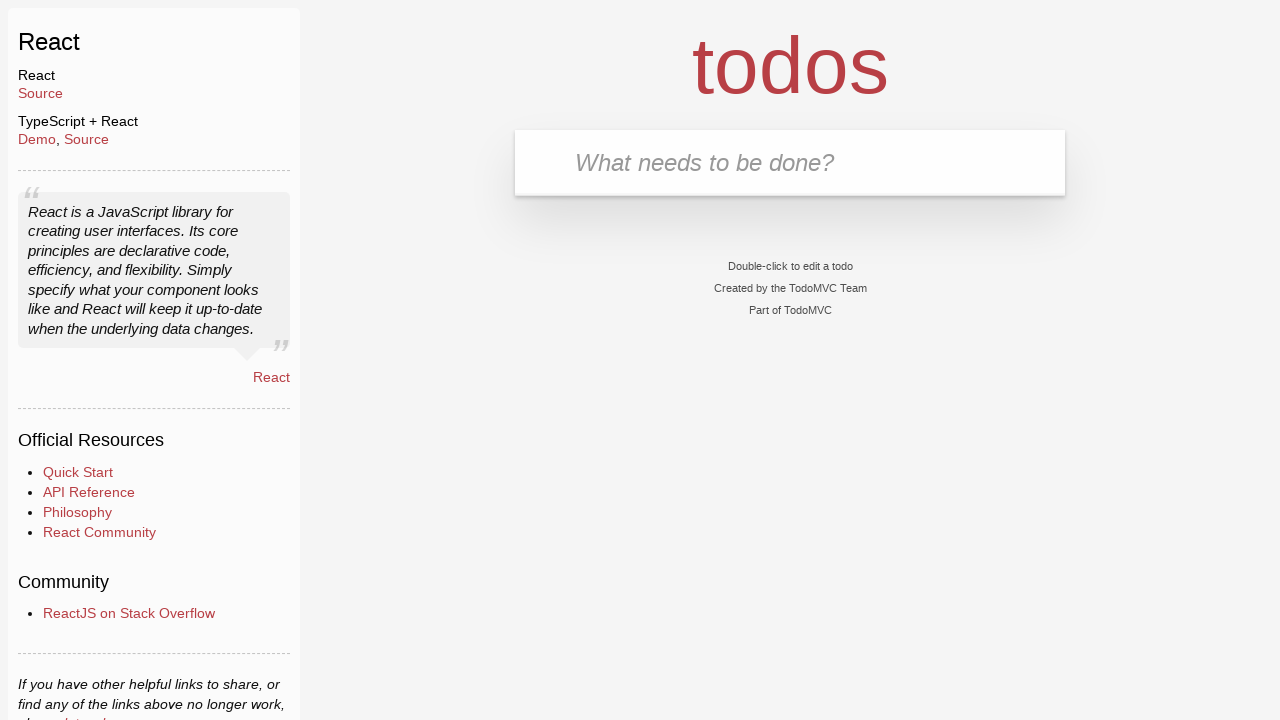

Confirmed the todo item 'Delete me' is no longer visible in the list
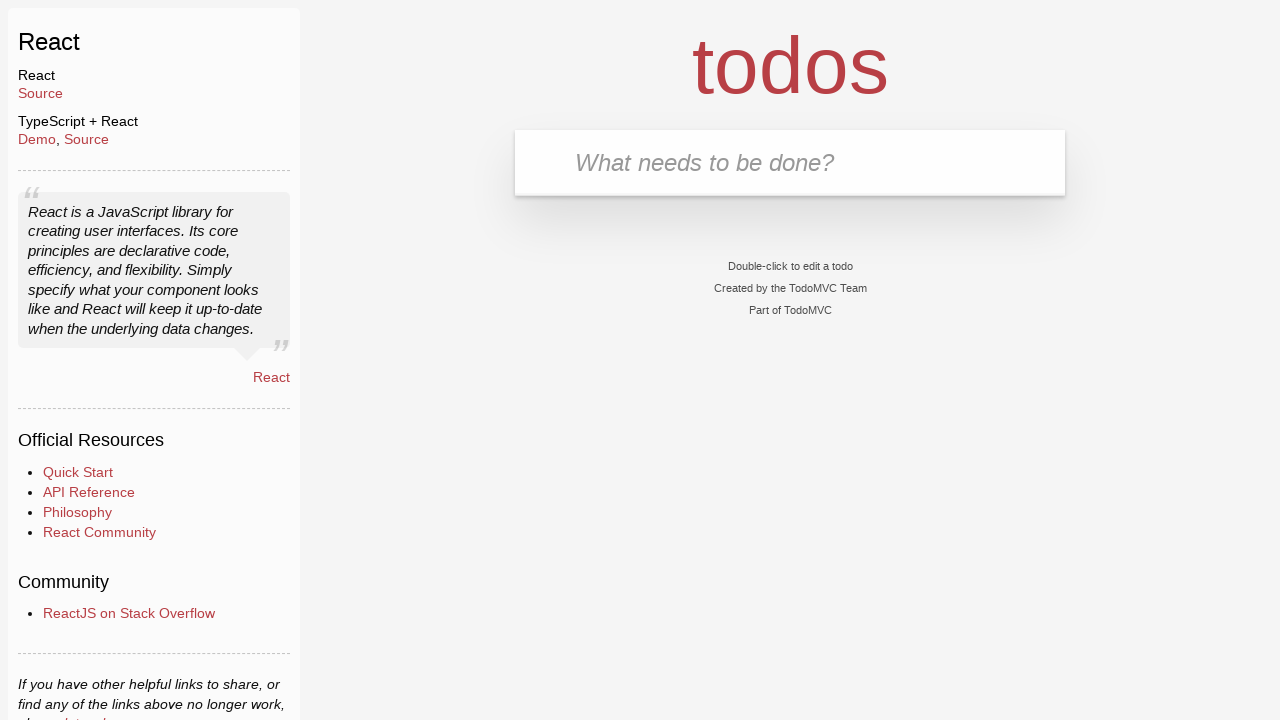

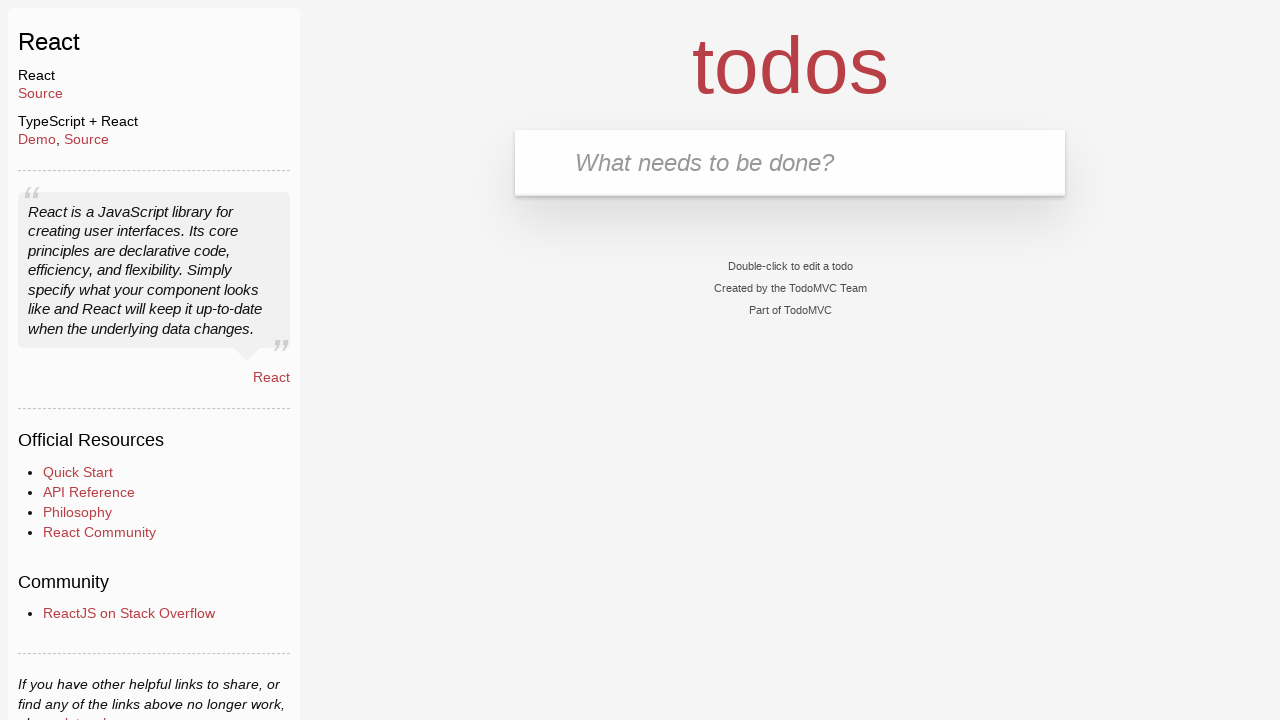